Tests an e-commerce checkout flow by searching for products, adding them to cart, and applying a promo code

Starting URL: https://rahulshettyacademy.com/seleniumPractise/#/

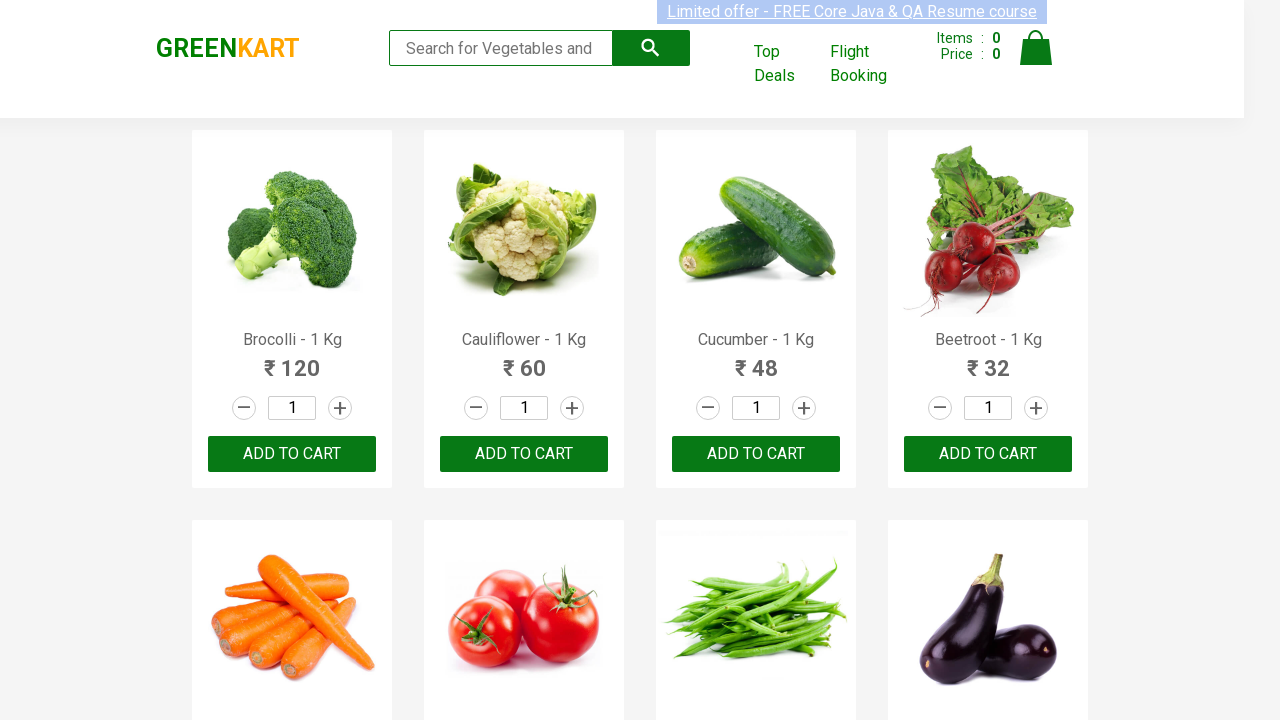

Filled search field with 'ber' to find products on input.search-keyword
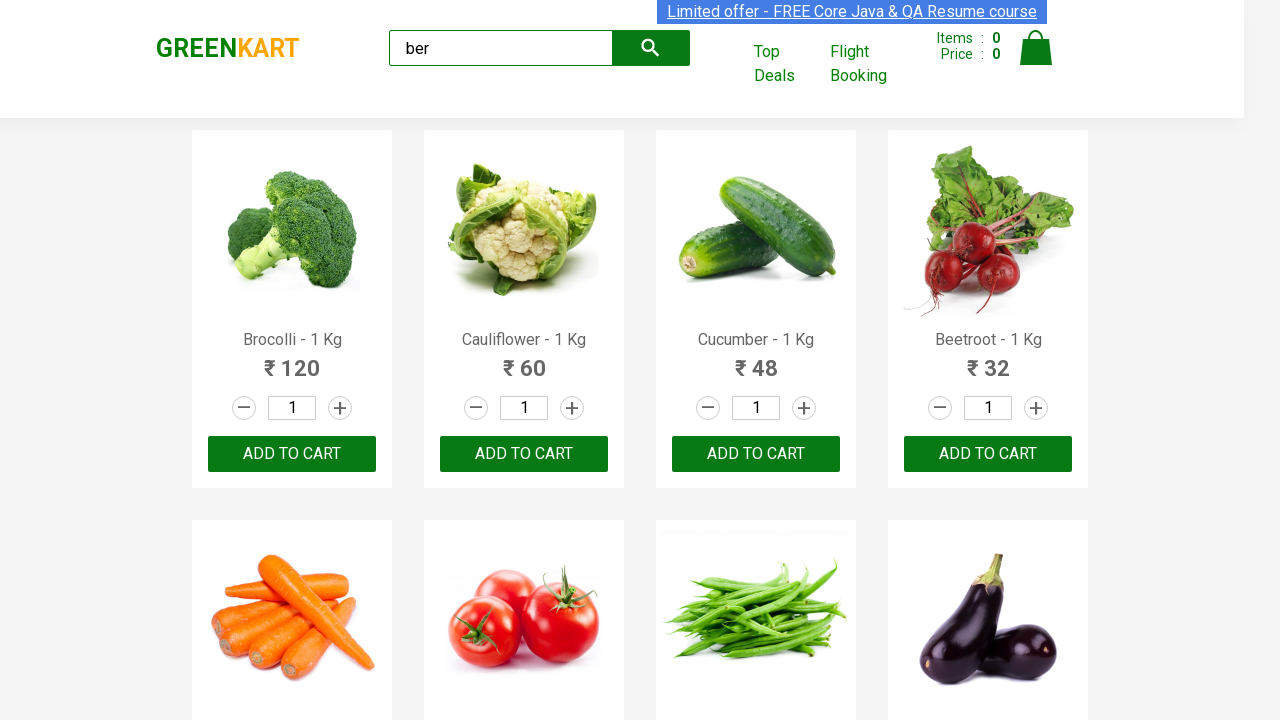

Waited for search results to load (5000ms timeout)
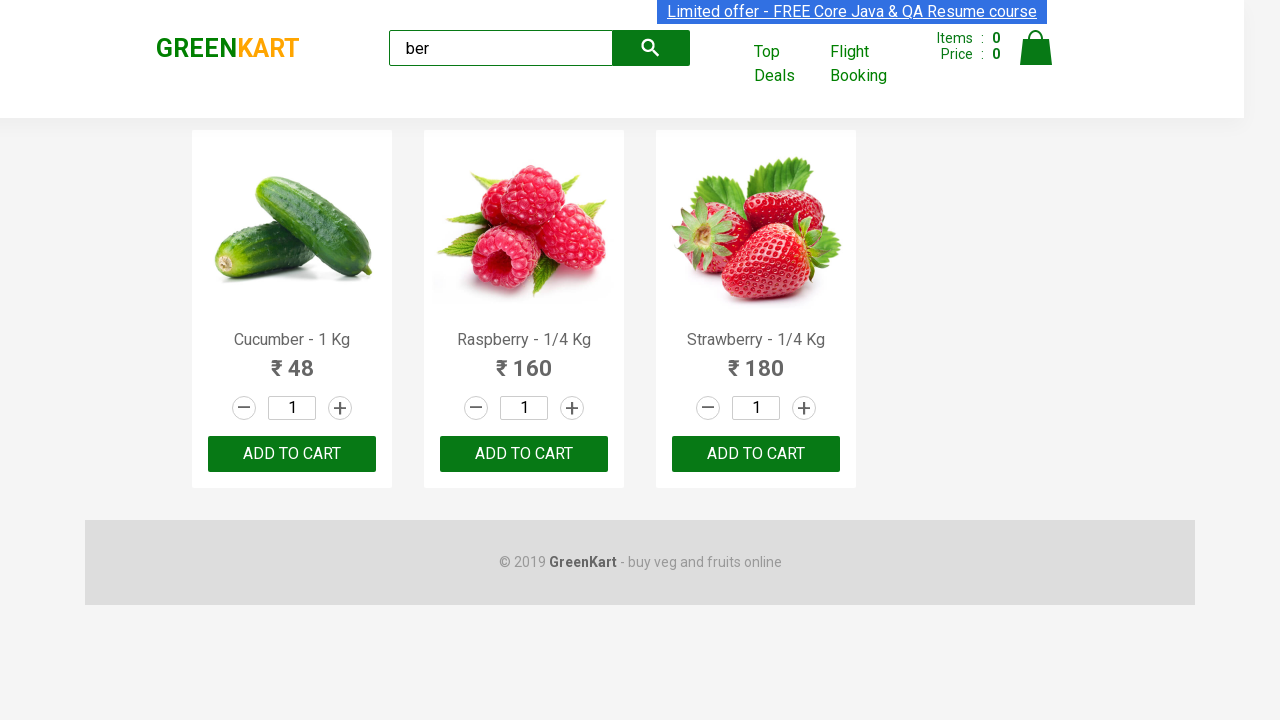

Retrieved 3 product elements from search results
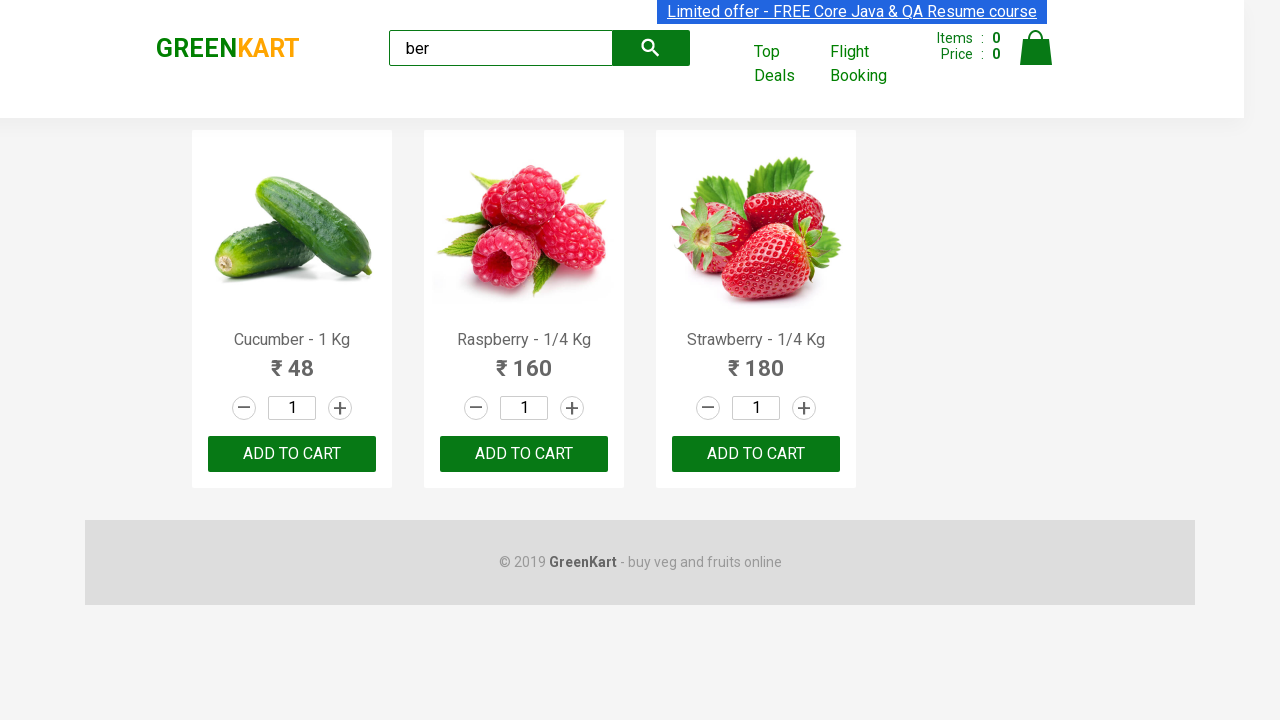

Asserted that exactly 3 products are displayed
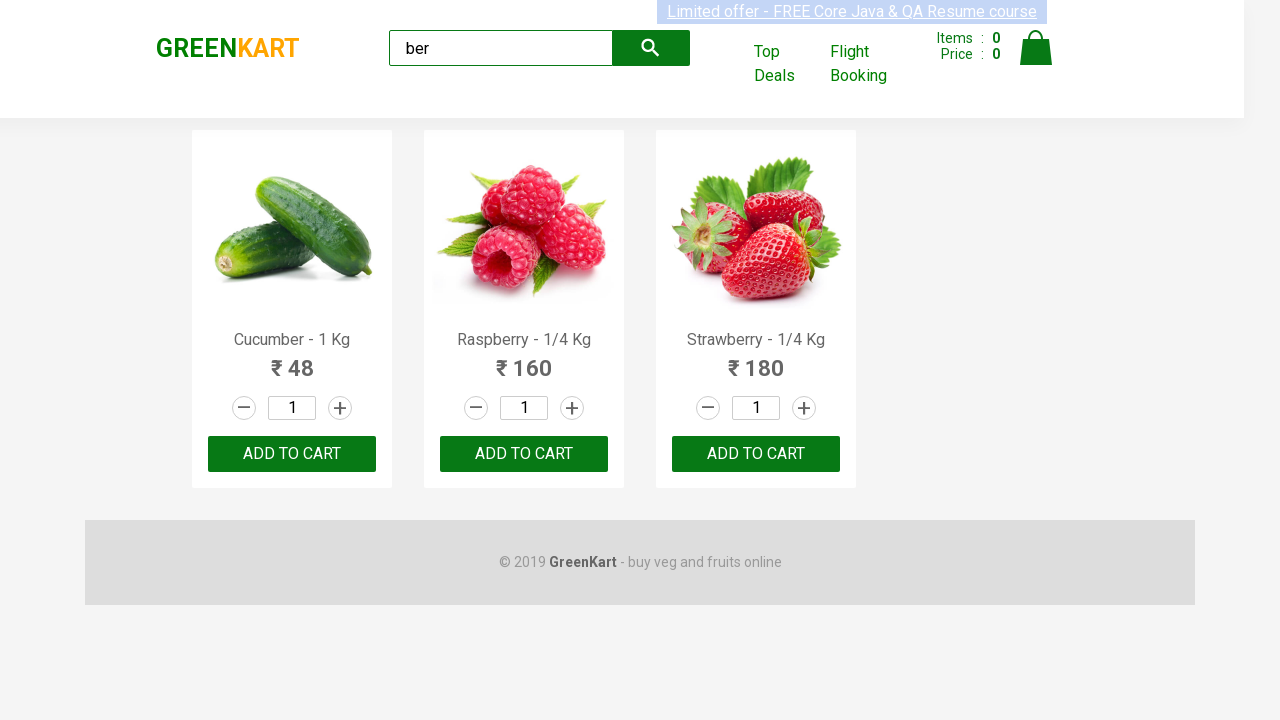

Retrieved 3 add-to-cart buttons
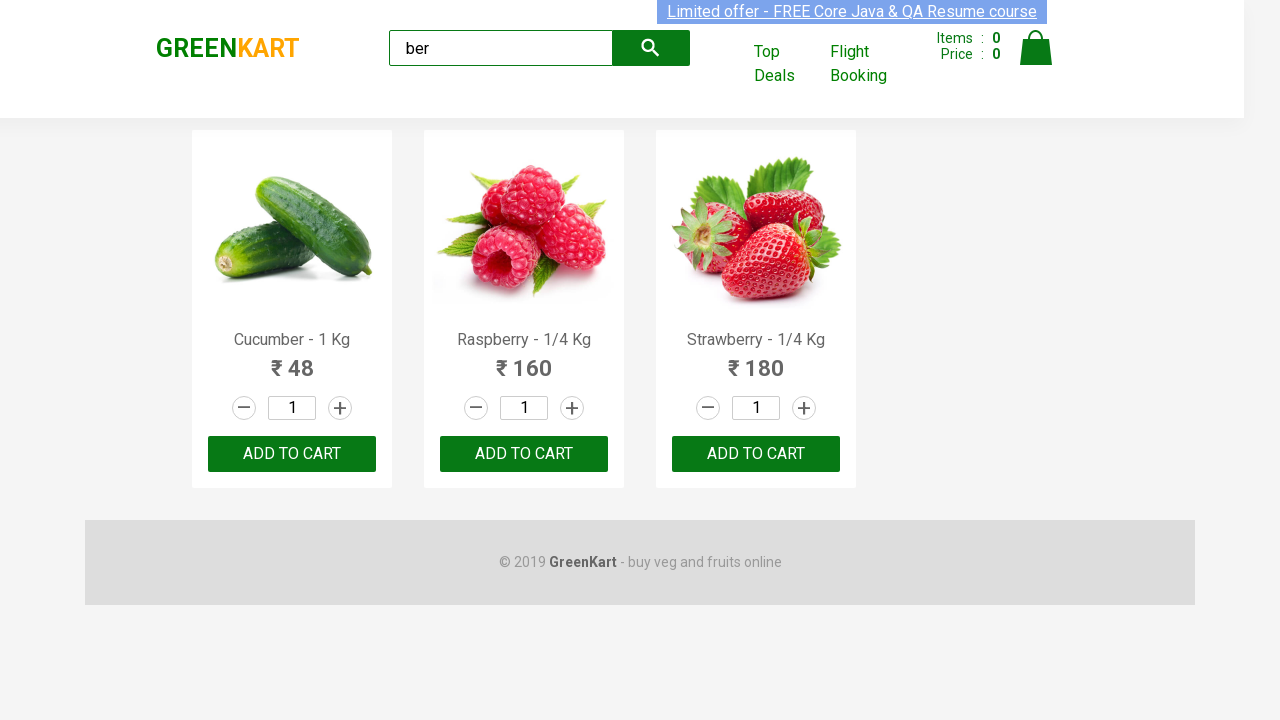

Clicked add-to-cart button for a product at (292, 454) on xpath=//div[@class='product-action']/button >> nth=0
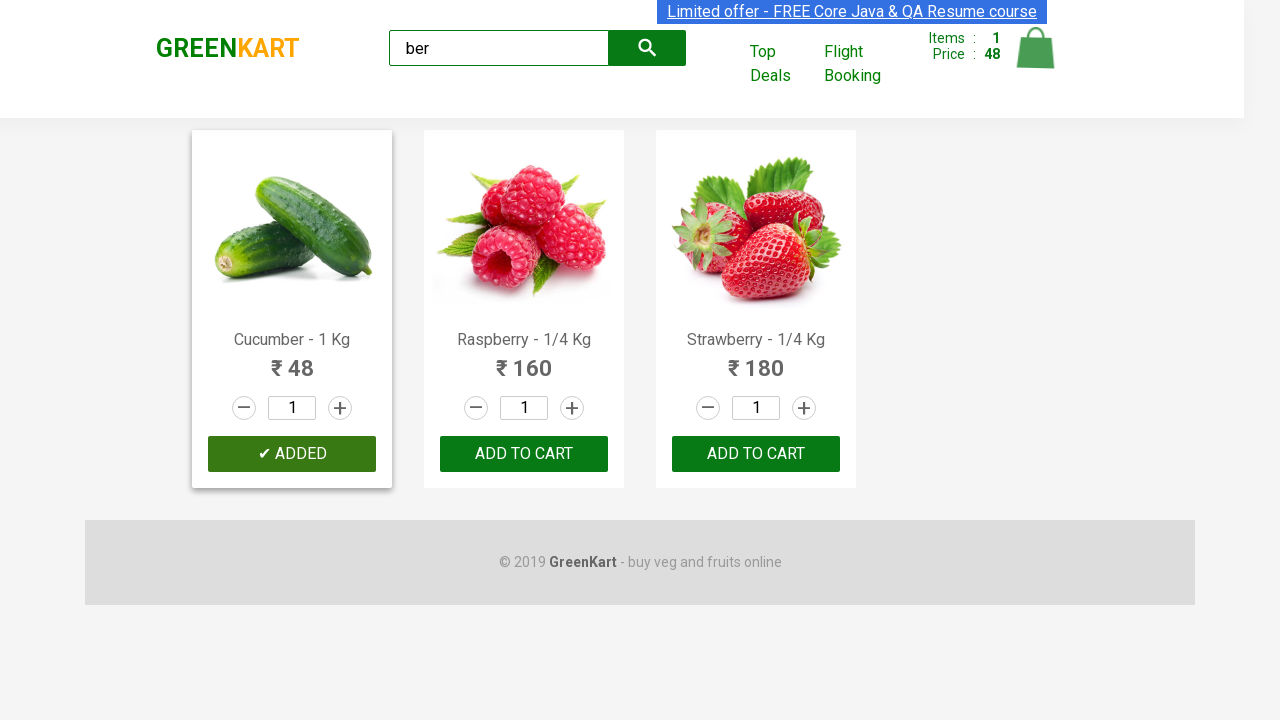

Clicked add-to-cart button for a product at (524, 454) on xpath=//div[@class='product-action']/button >> nth=1
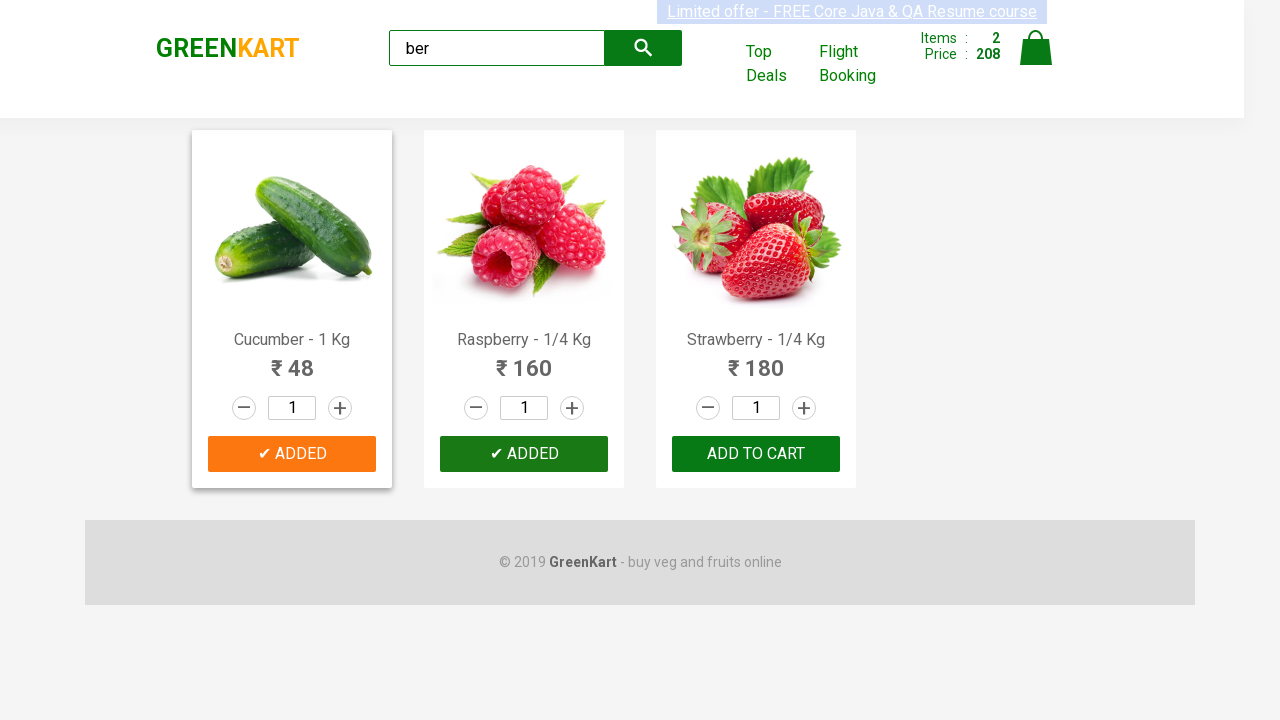

Clicked add-to-cart button for a product at (756, 454) on xpath=//div[@class='product-action']/button >> nth=2
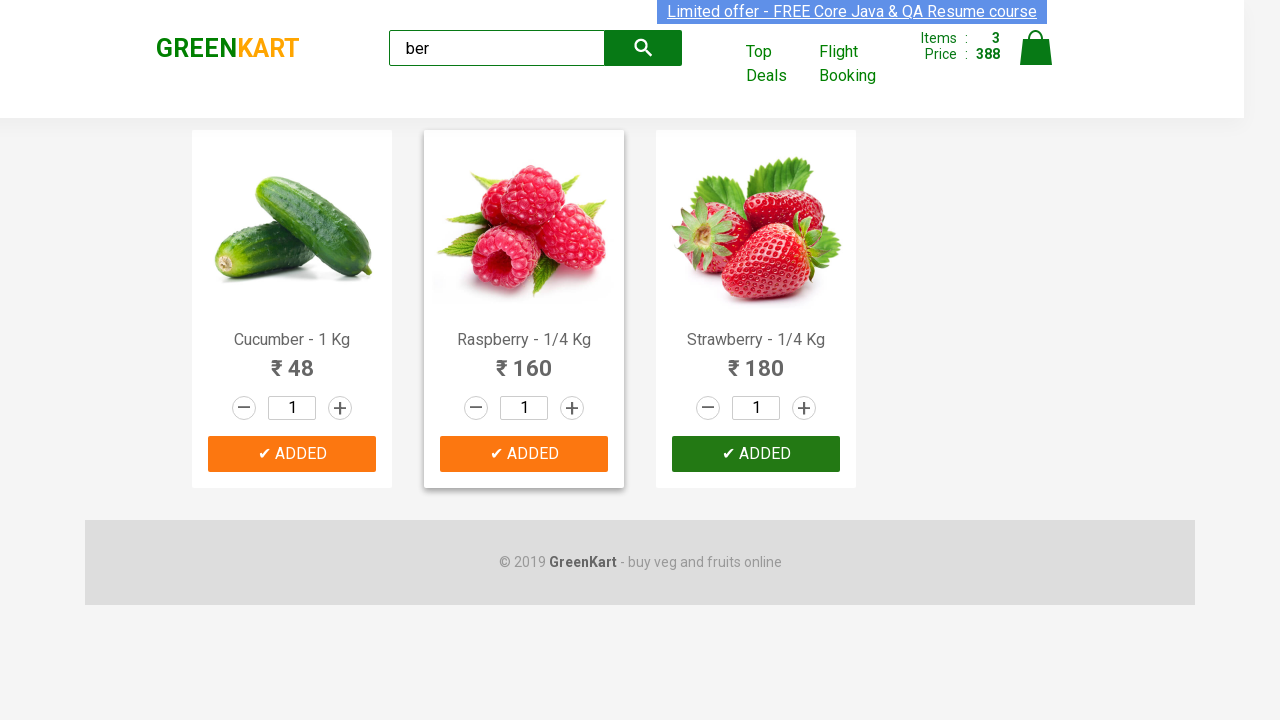

Clicked cart icon to open shopping cart at (1036, 48) on img[alt='Cart']
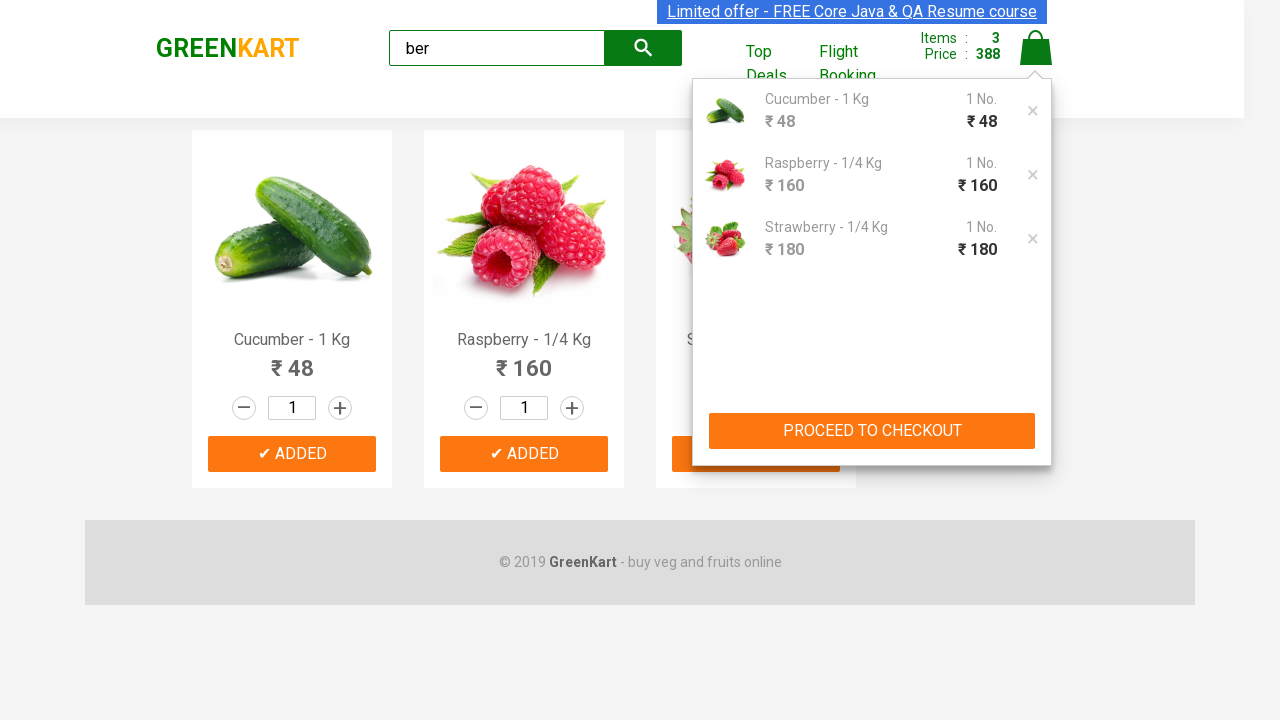

Clicked 'PROCEED TO CHECKOUT' button at (872, 431) on xpath=//button[text()='PROCEED TO CHECKOUT']
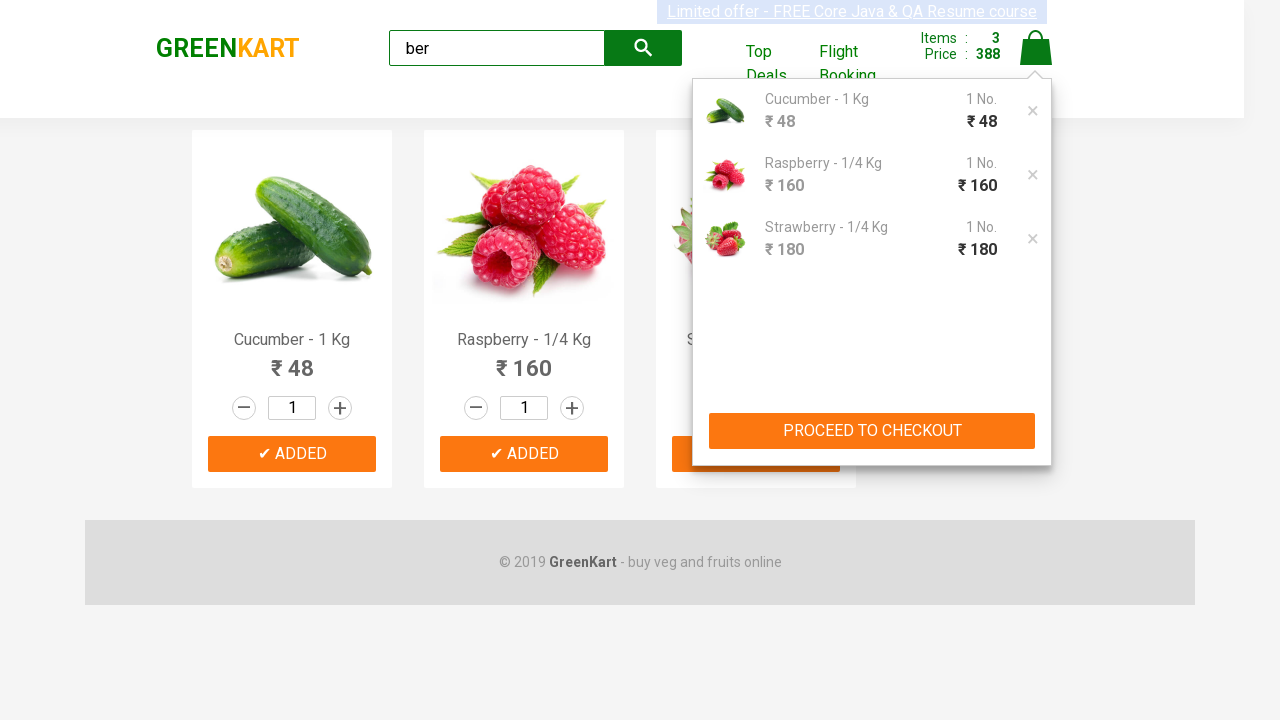

Filled promo code field with 'rahulshettyacademy' on .promoCode
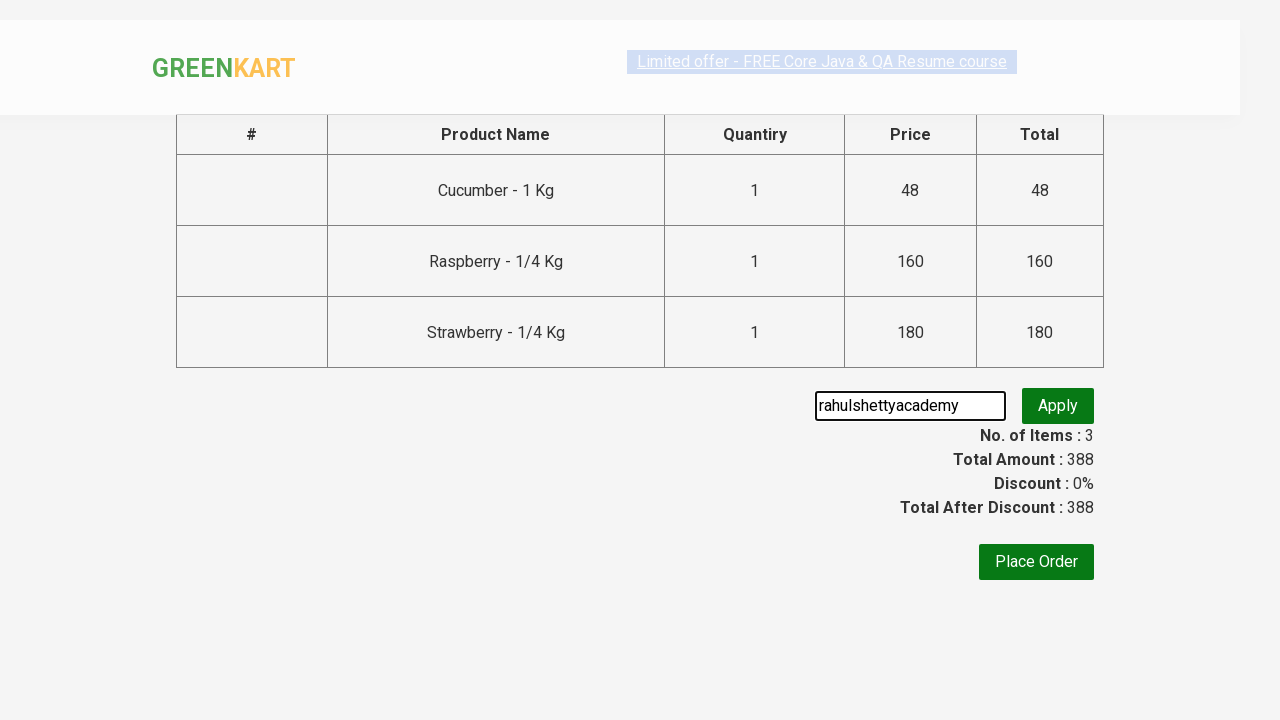

Clicked apply promo button at (1058, 424) on xpath=//button[@class='promoBtn']
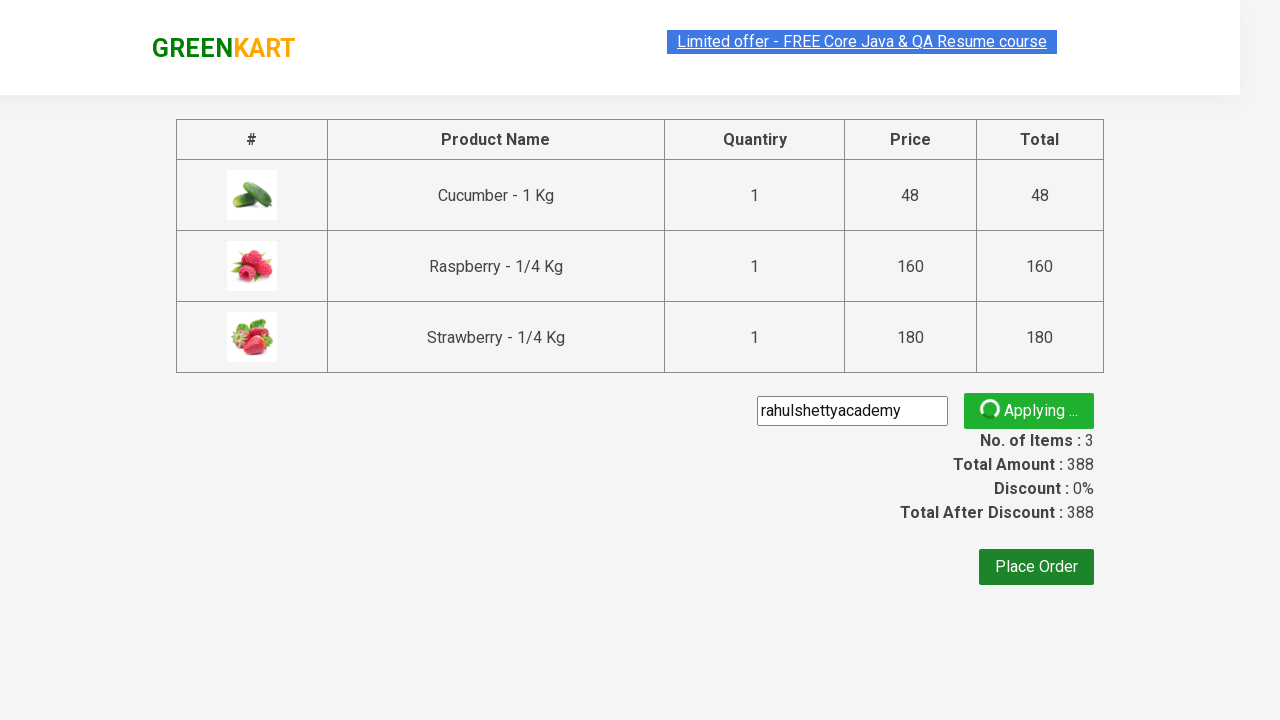

Waited for promo information to appear on page
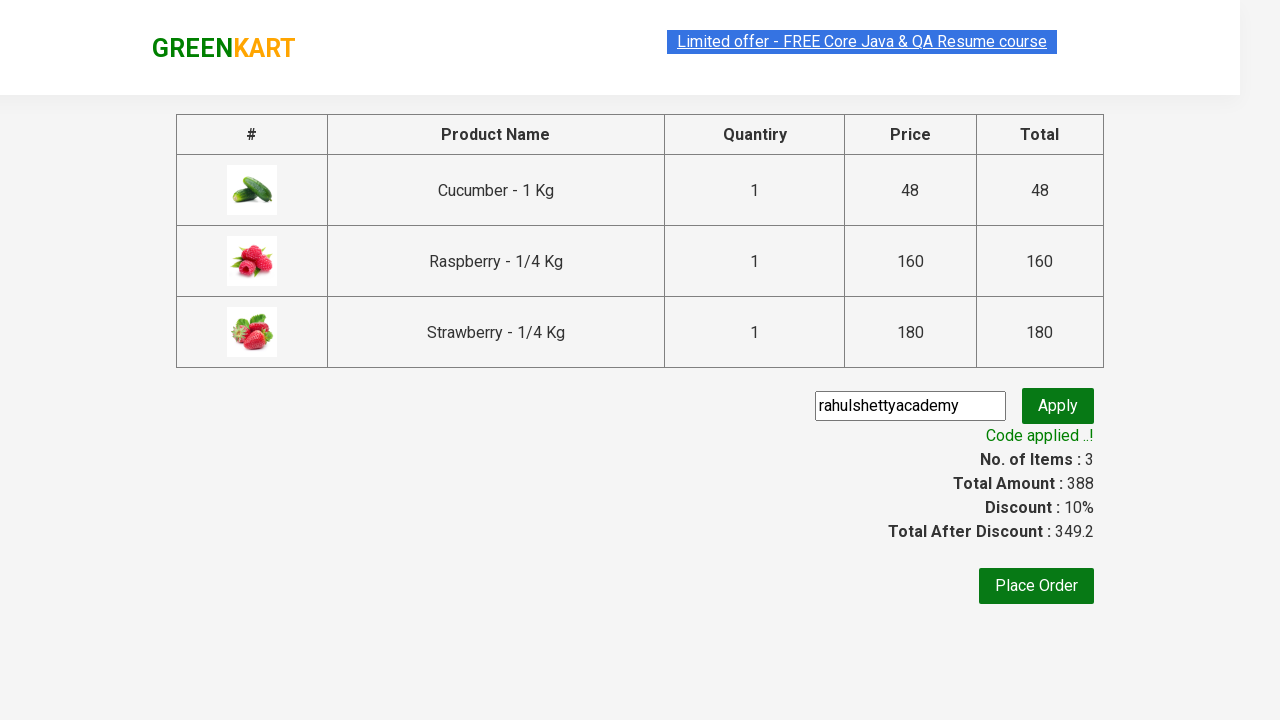

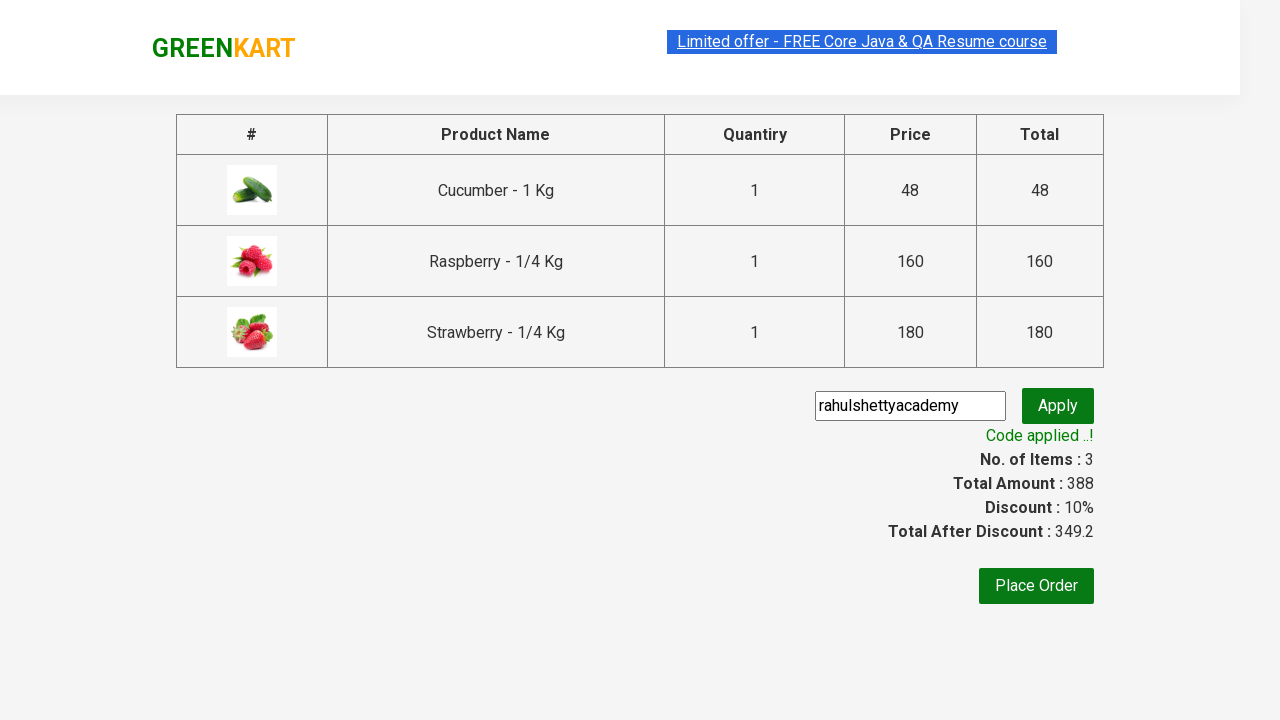